Tests clicking and accepting a JavaScript alert, then verifies the result message

Starting URL: https://the-internet.herokuapp.com/javascript_alerts

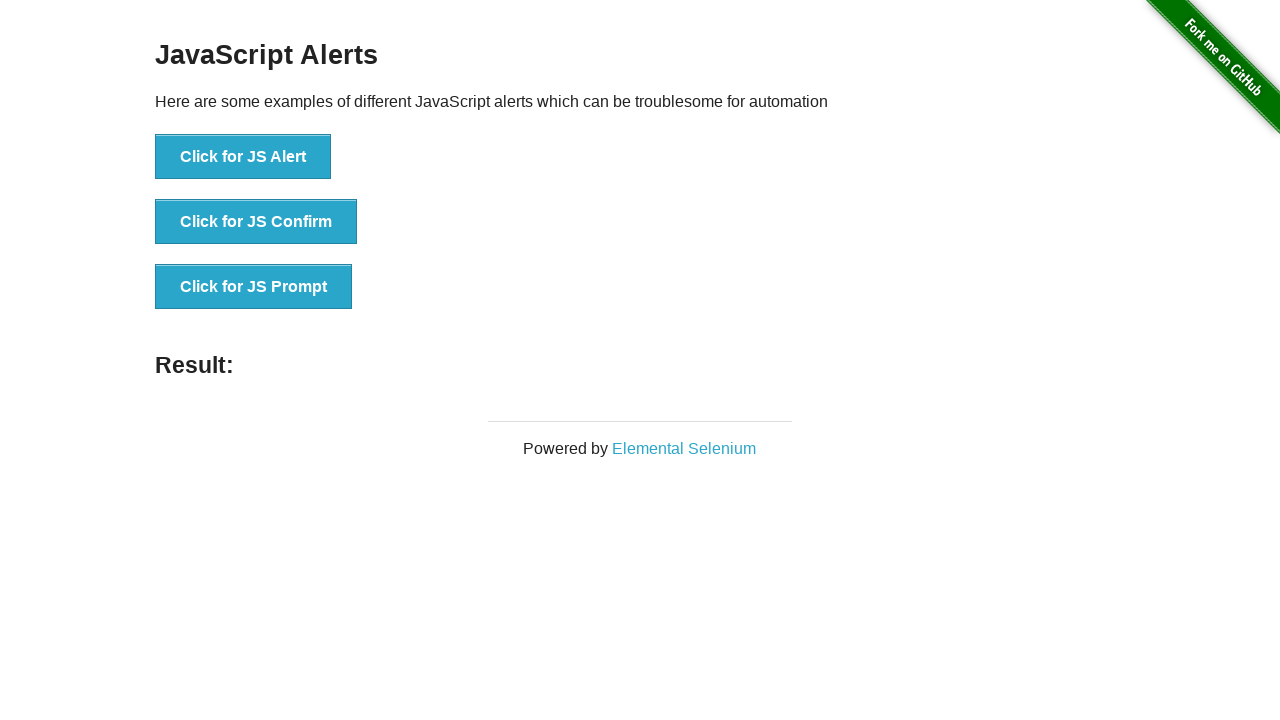

Waited for example section to load
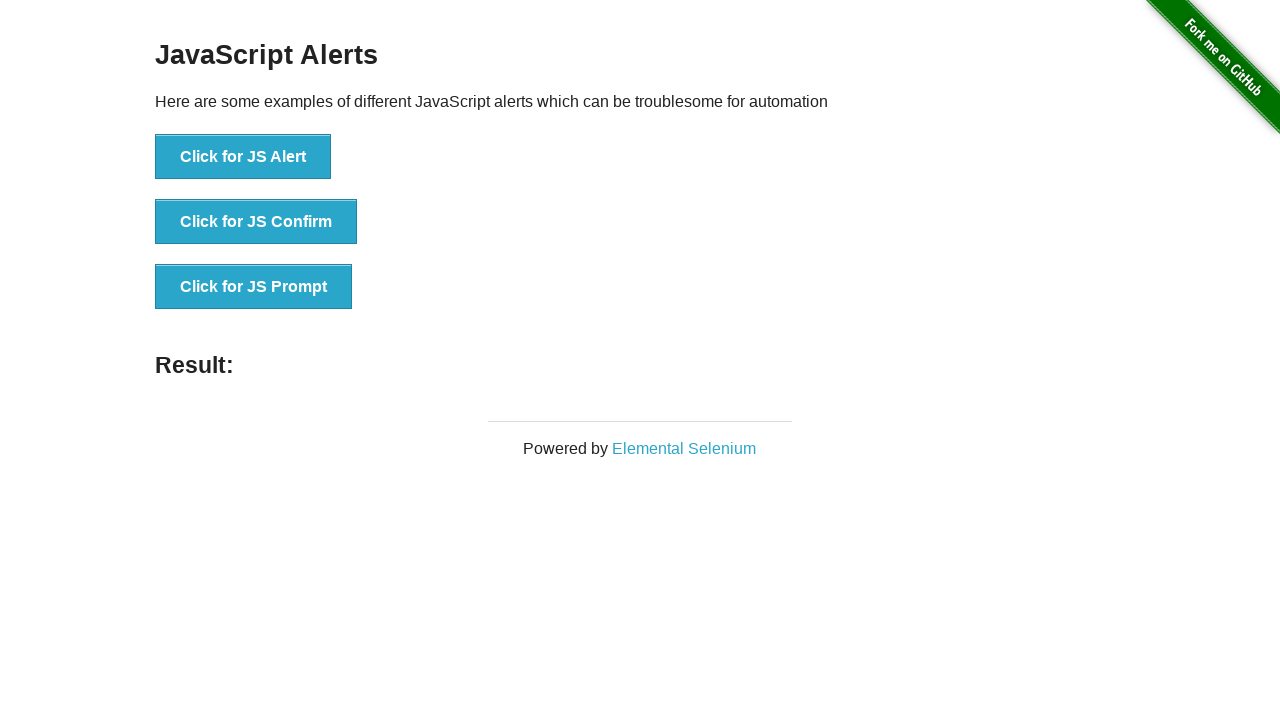

Clicked the JS Alert button at (243, 157) on xpath=//button[@onclick='jsAlert()']
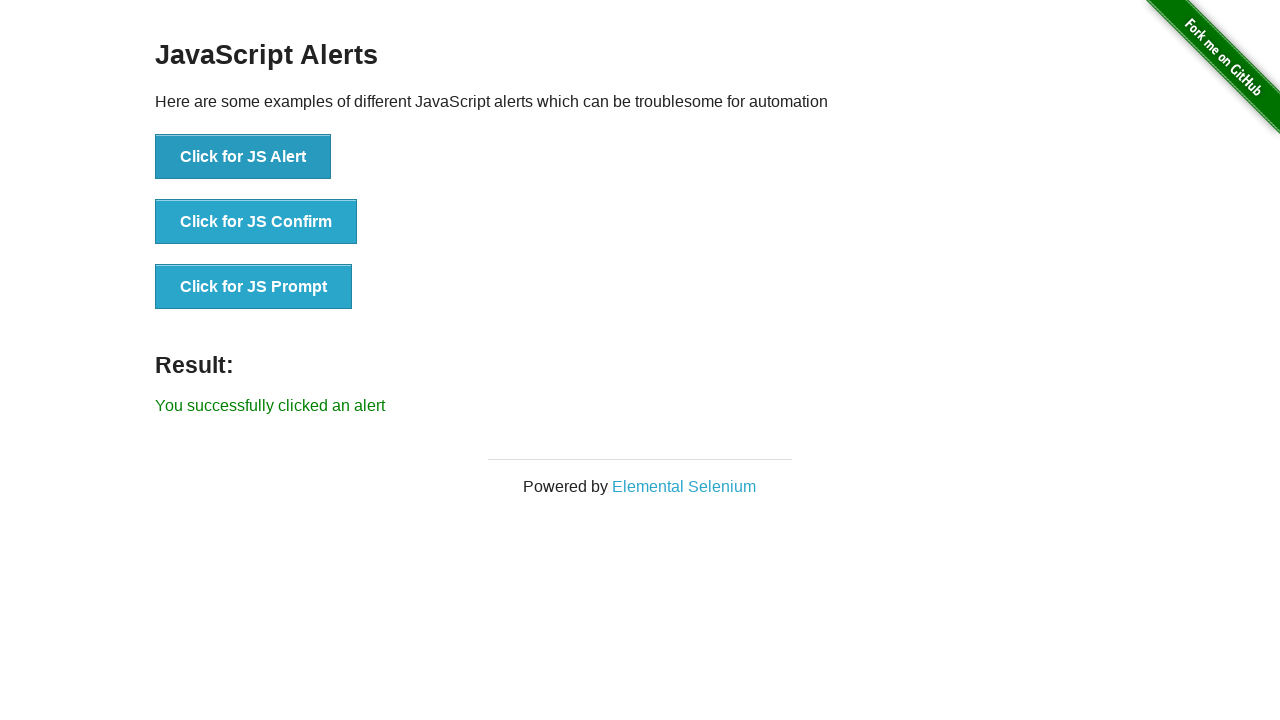

Set up dialog handler to accept alerts
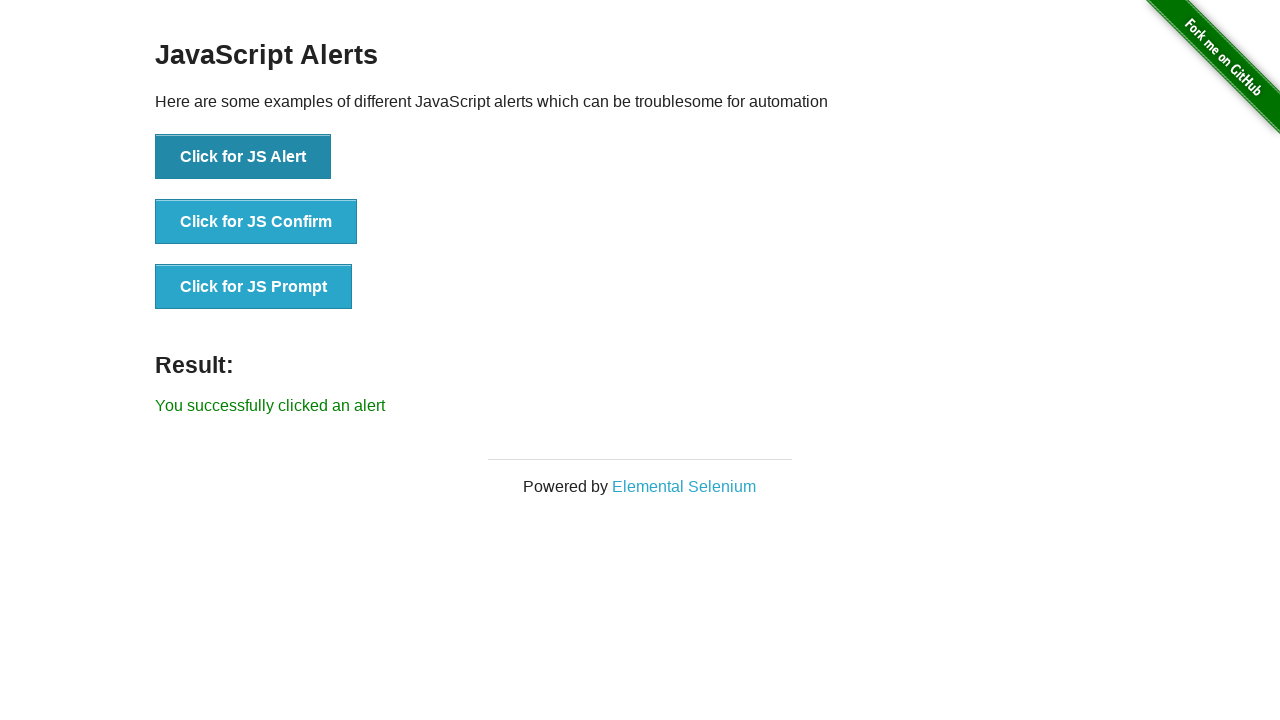

Retrieved result text from the page
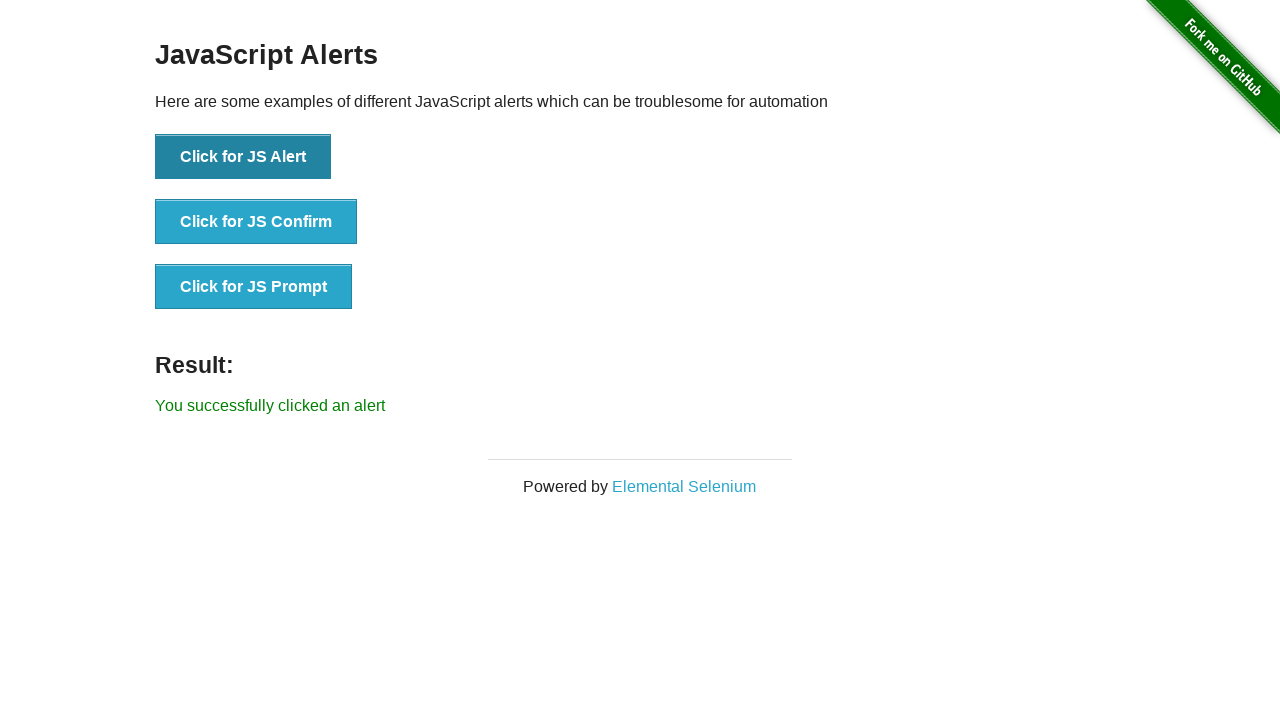

Verified result message matches expected text
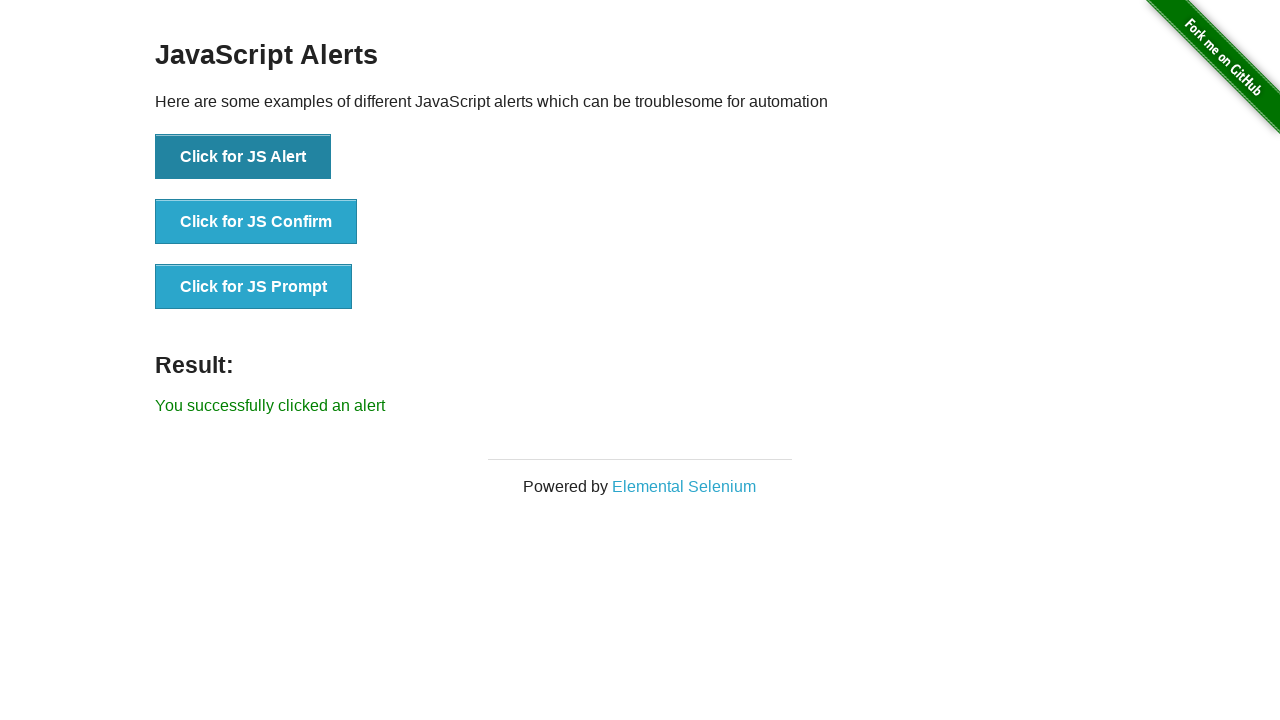

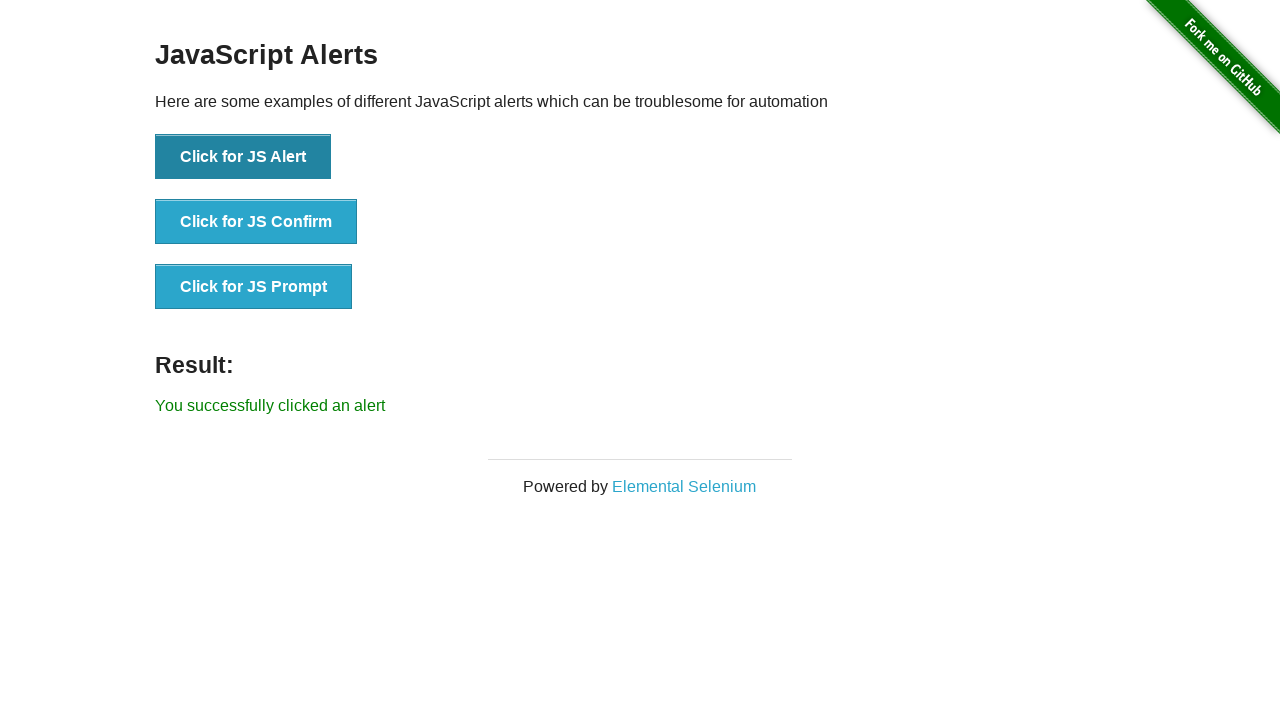